Tests checkbox interactions by checking if checkboxes are selected, checking them all, verifying they are checked, then unchecking them all and verifying they are unchecked

Starting URL: https://the-internet.herokuapp.com/checkboxes

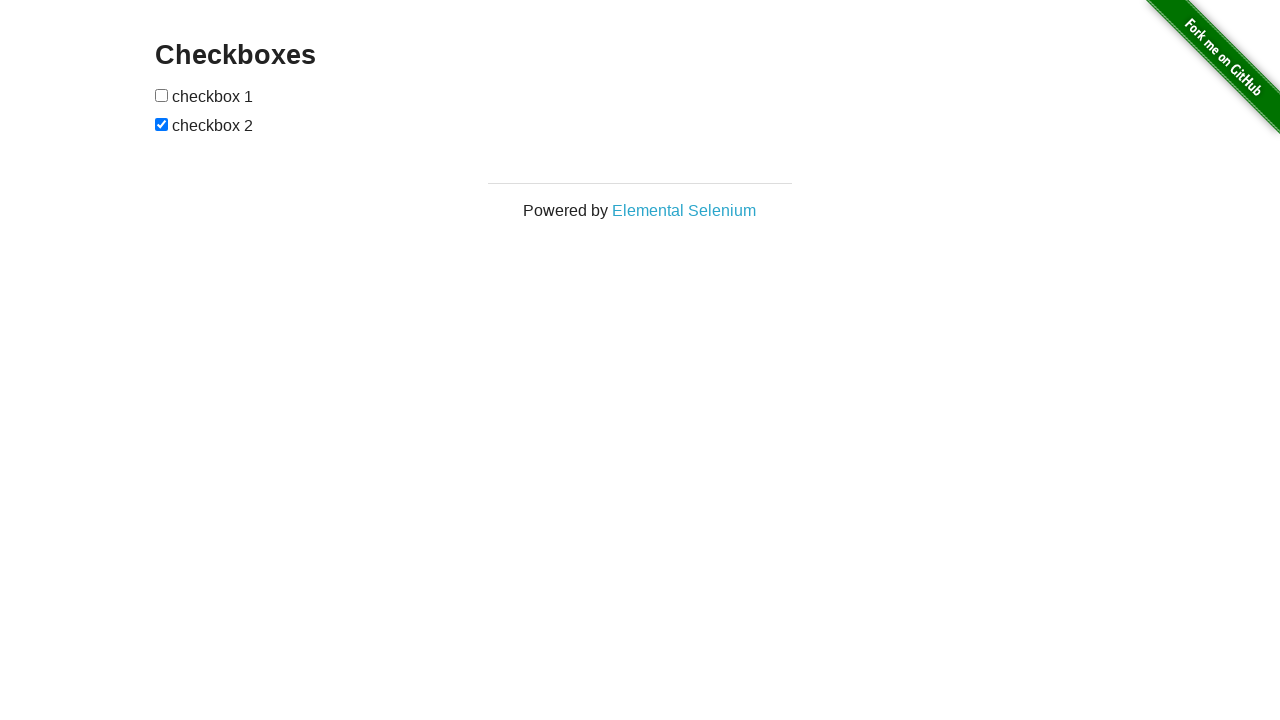

Navigated to checkboxes test page
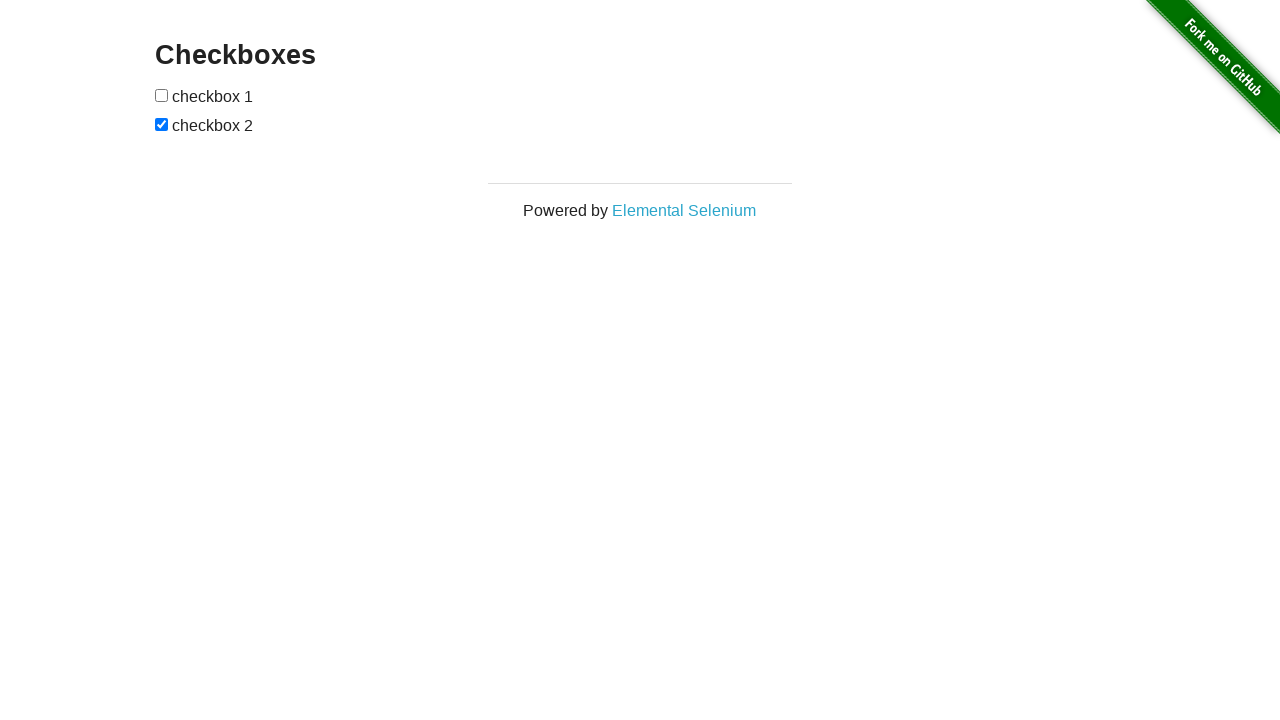

Located first checkbox element
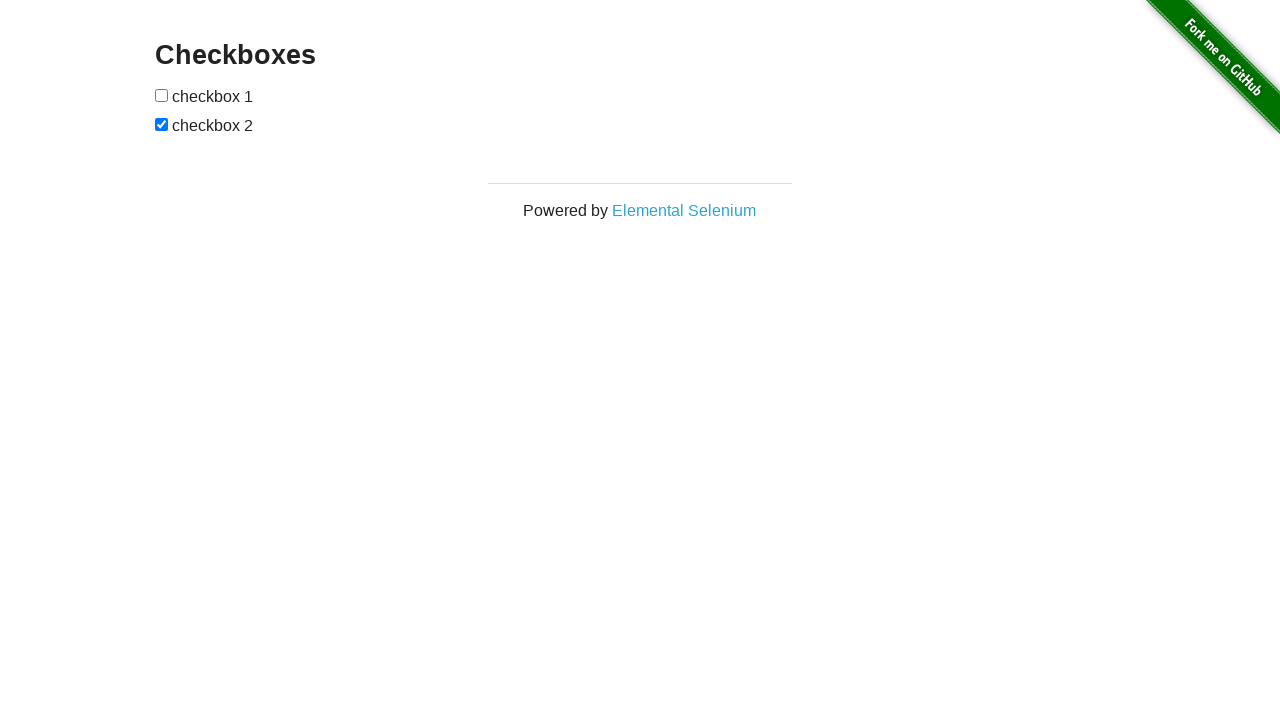

Located second checkbox element
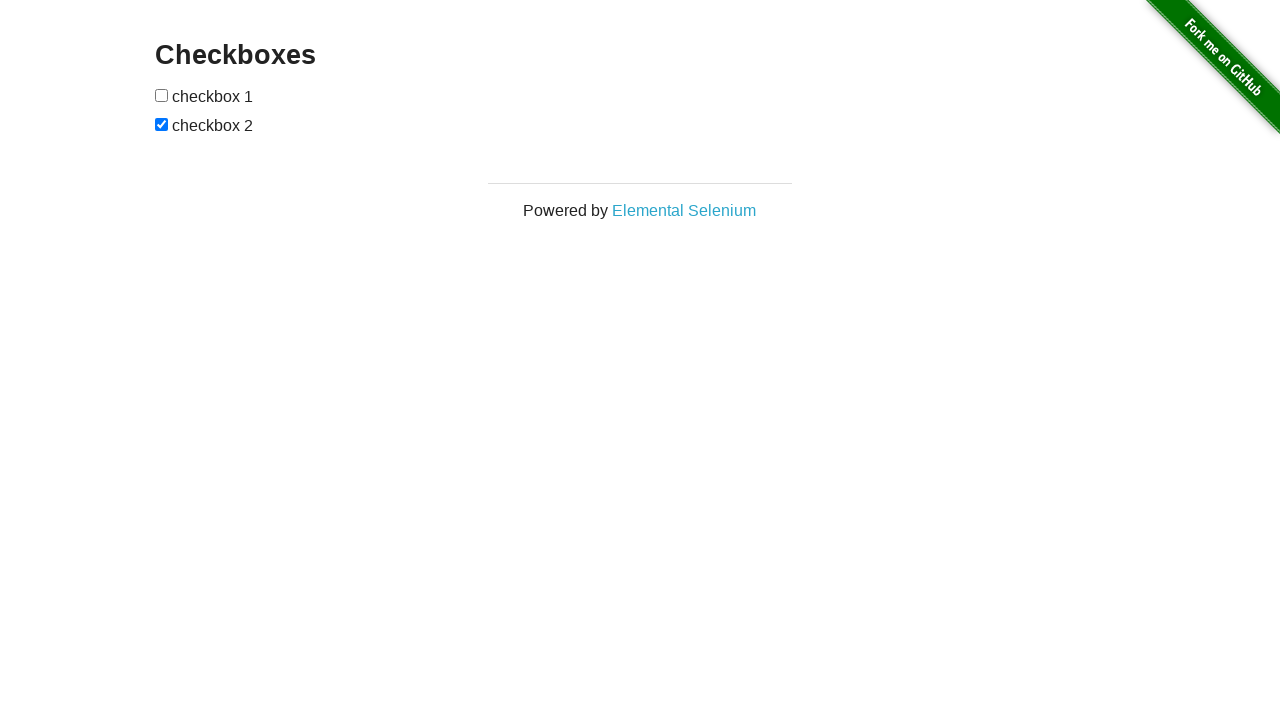

First checkbox is visible and ready
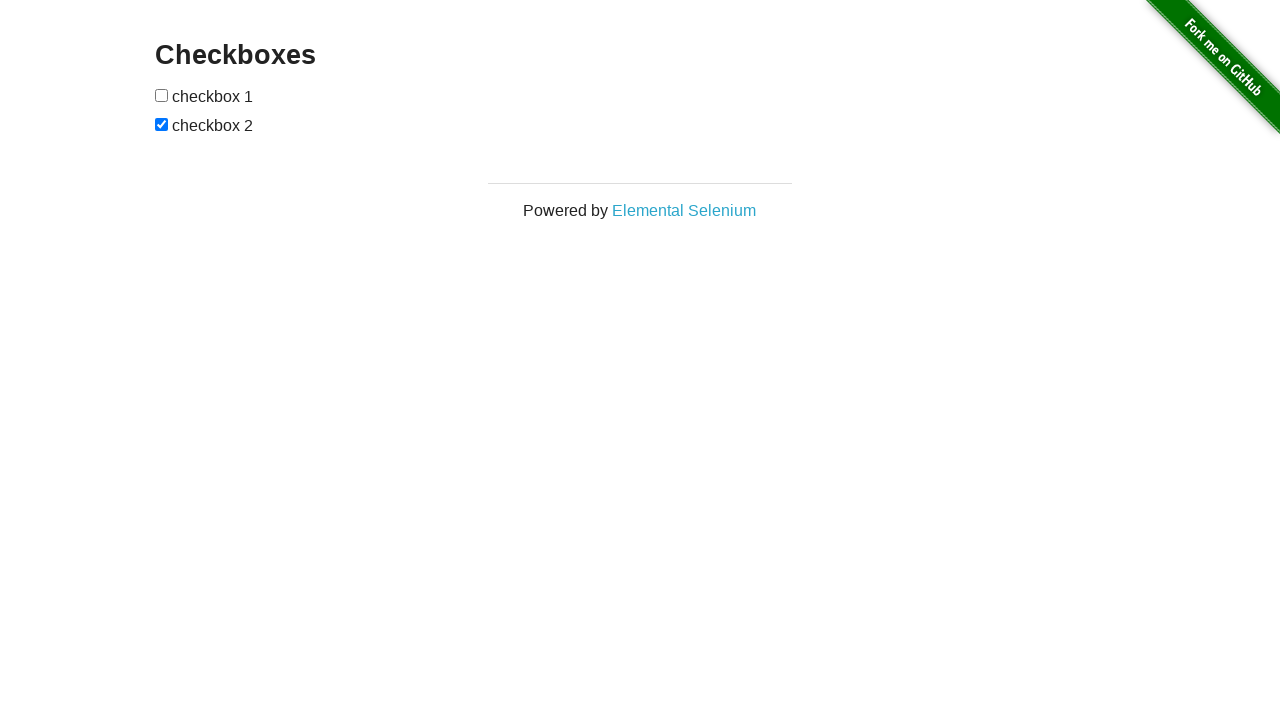

Second checkbox is visible and ready
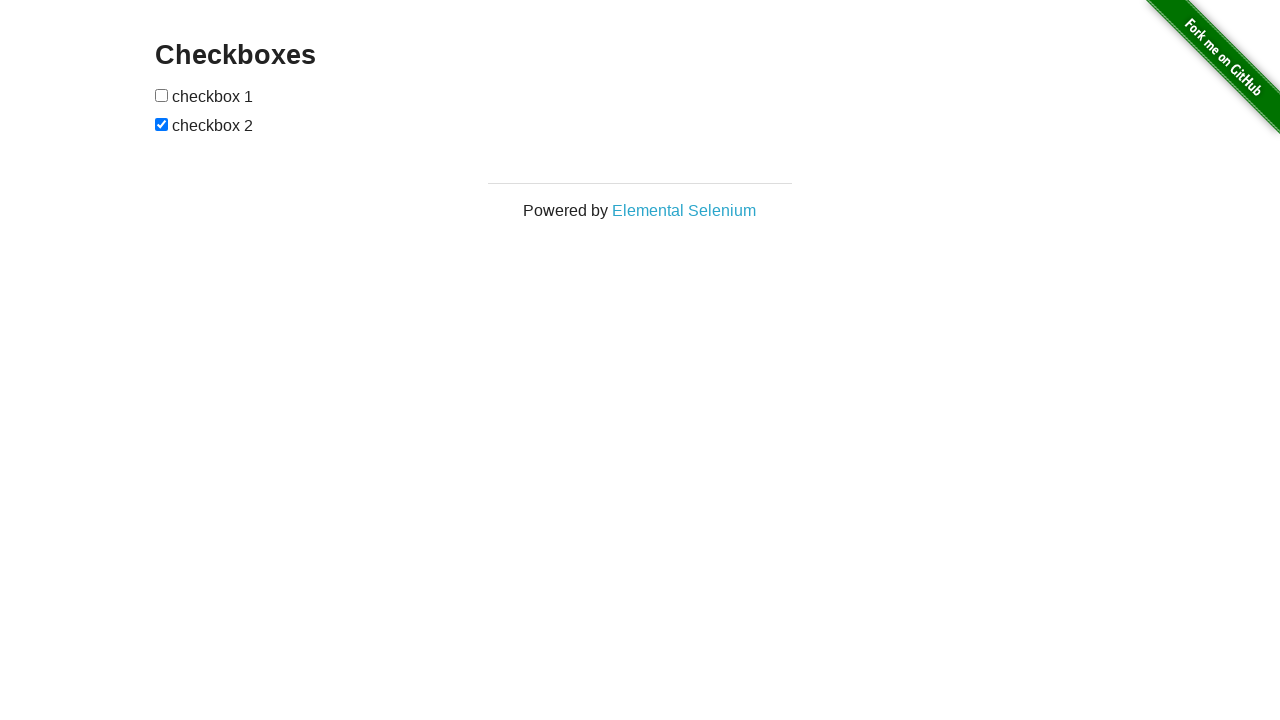

Checked first checkbox state: False
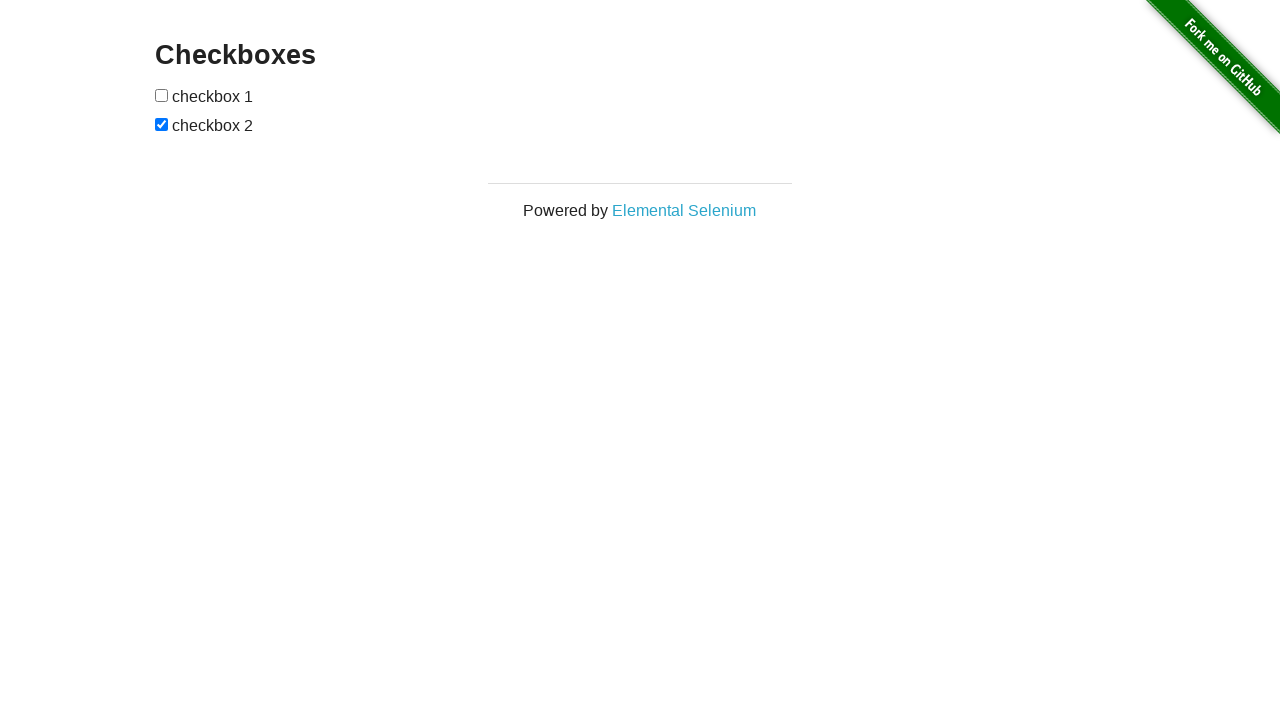

Checked second checkbox state: True
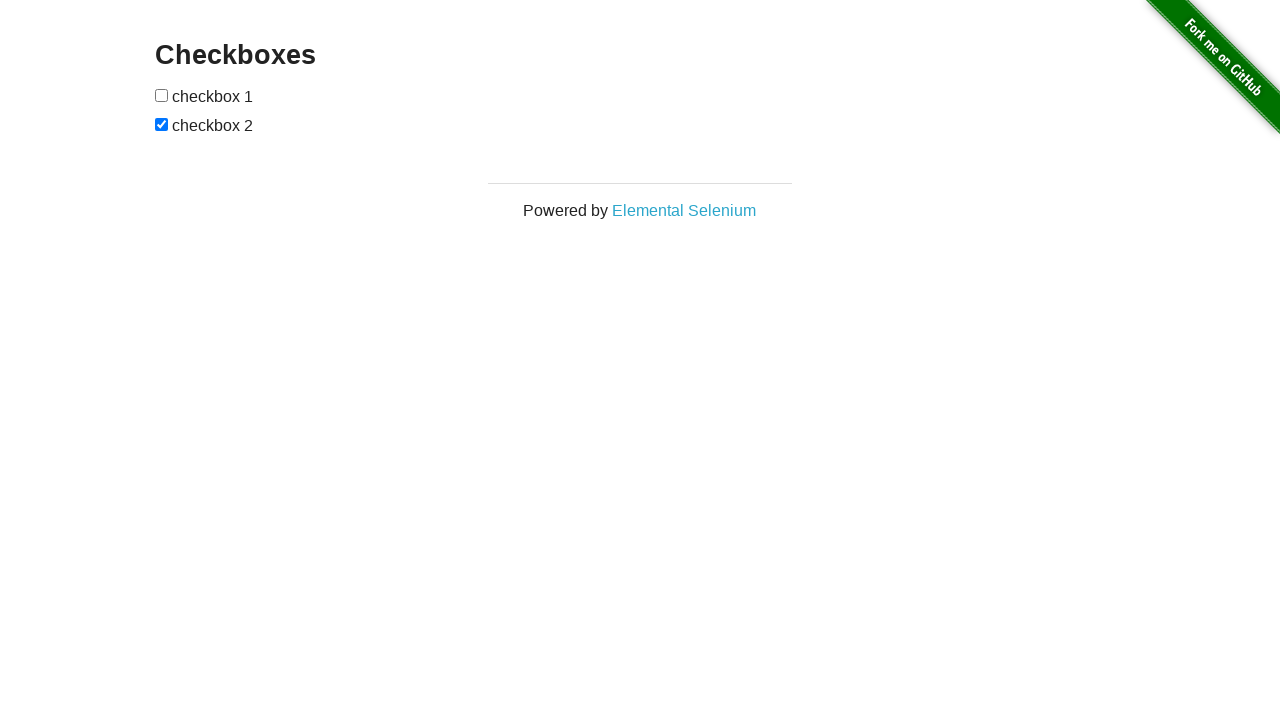

Clicked first checkbox to check it at (162, 95) on #checkboxes input[type="checkbox"]:nth-of-type(1)
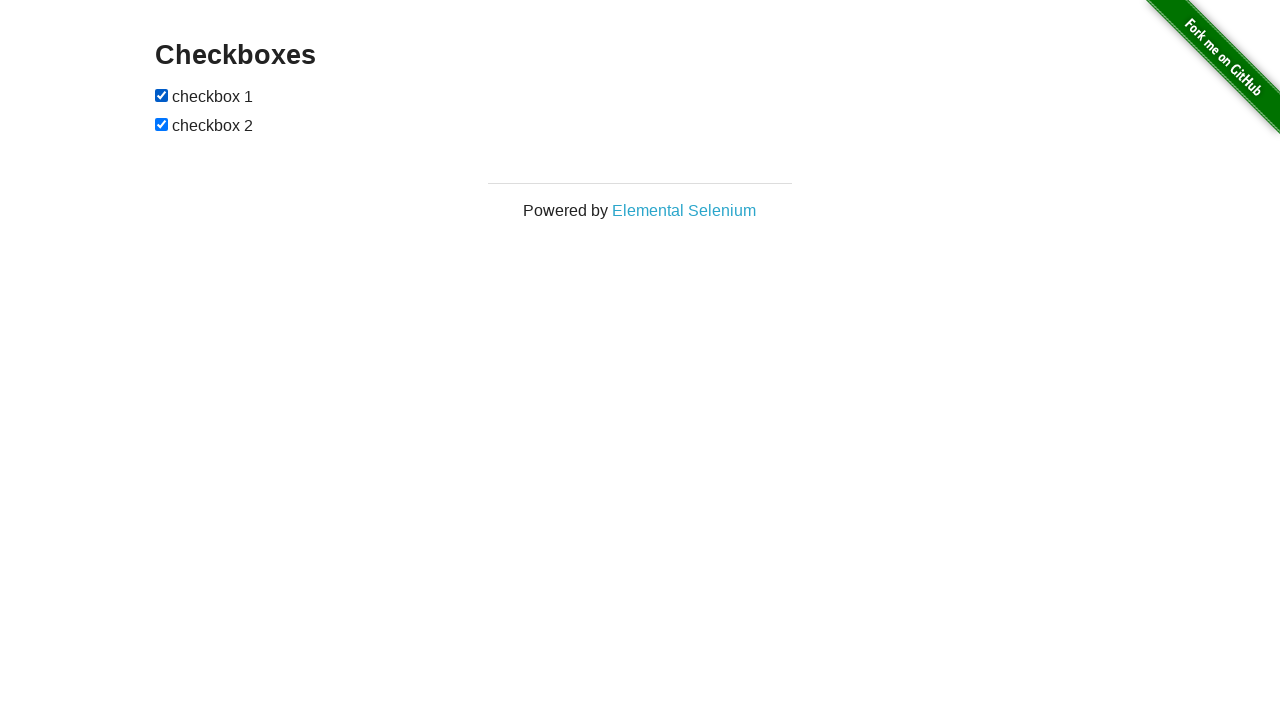

Verified first checkbox is checked
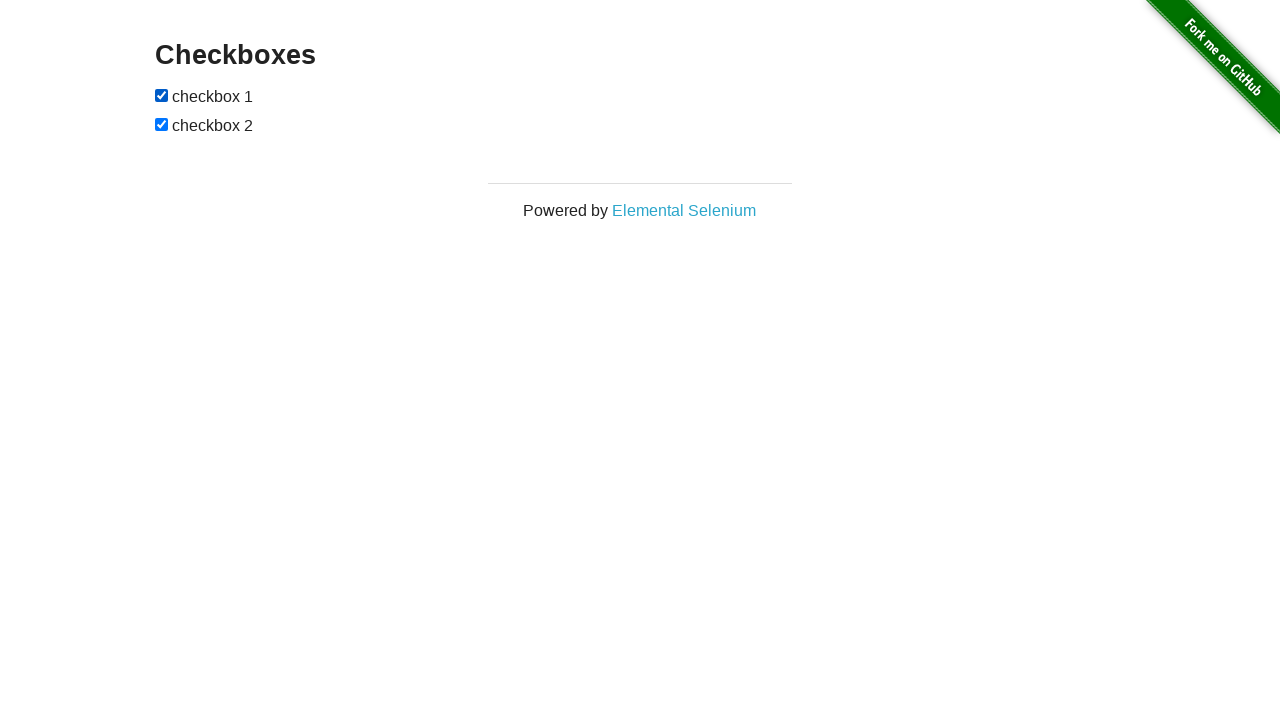

Verified second checkbox is checked
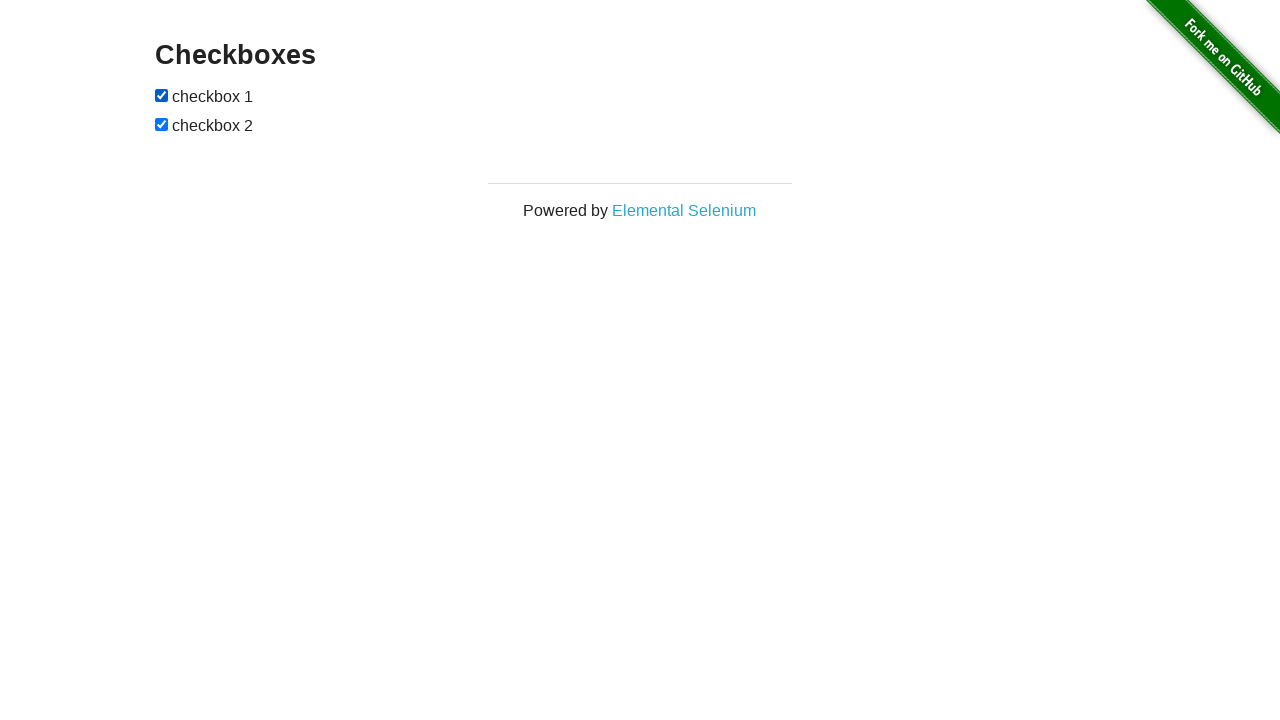

Clicked first checkbox to uncheck it at (162, 95) on #checkboxes input[type="checkbox"]:nth-of-type(1)
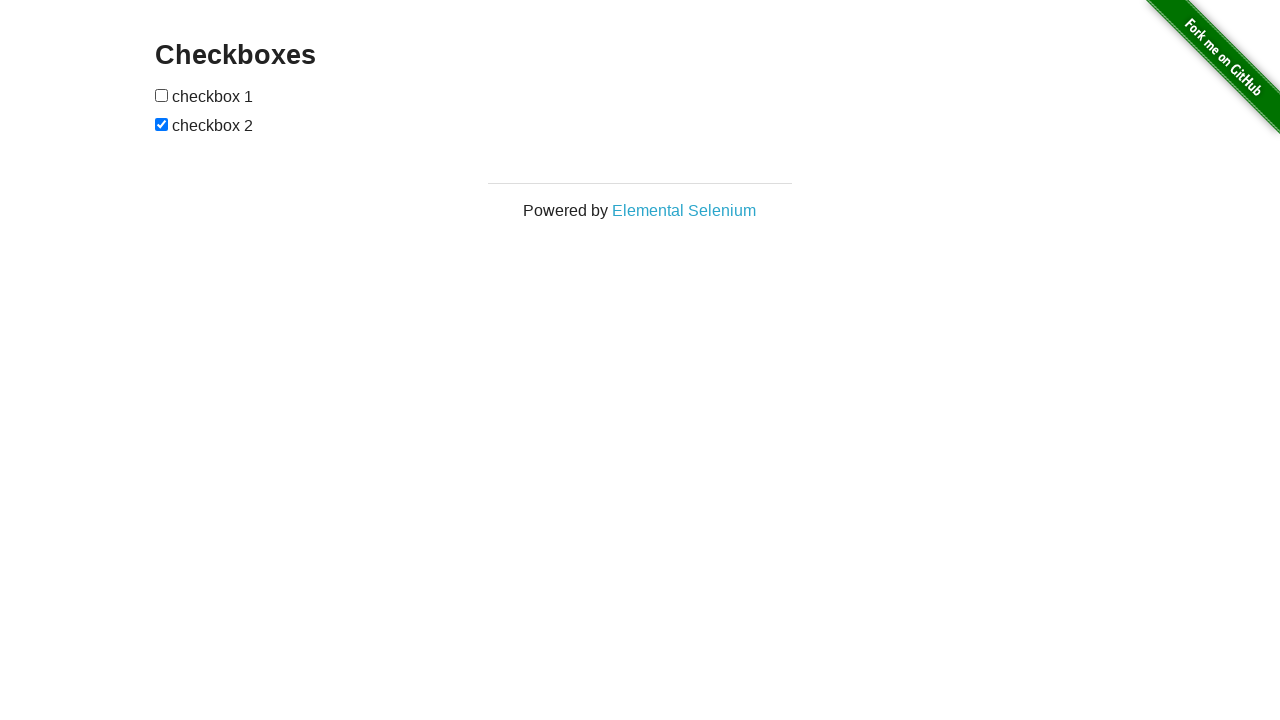

Clicked second checkbox to uncheck it at (162, 124) on #checkboxes input[type="checkbox"]:nth-of-type(2)
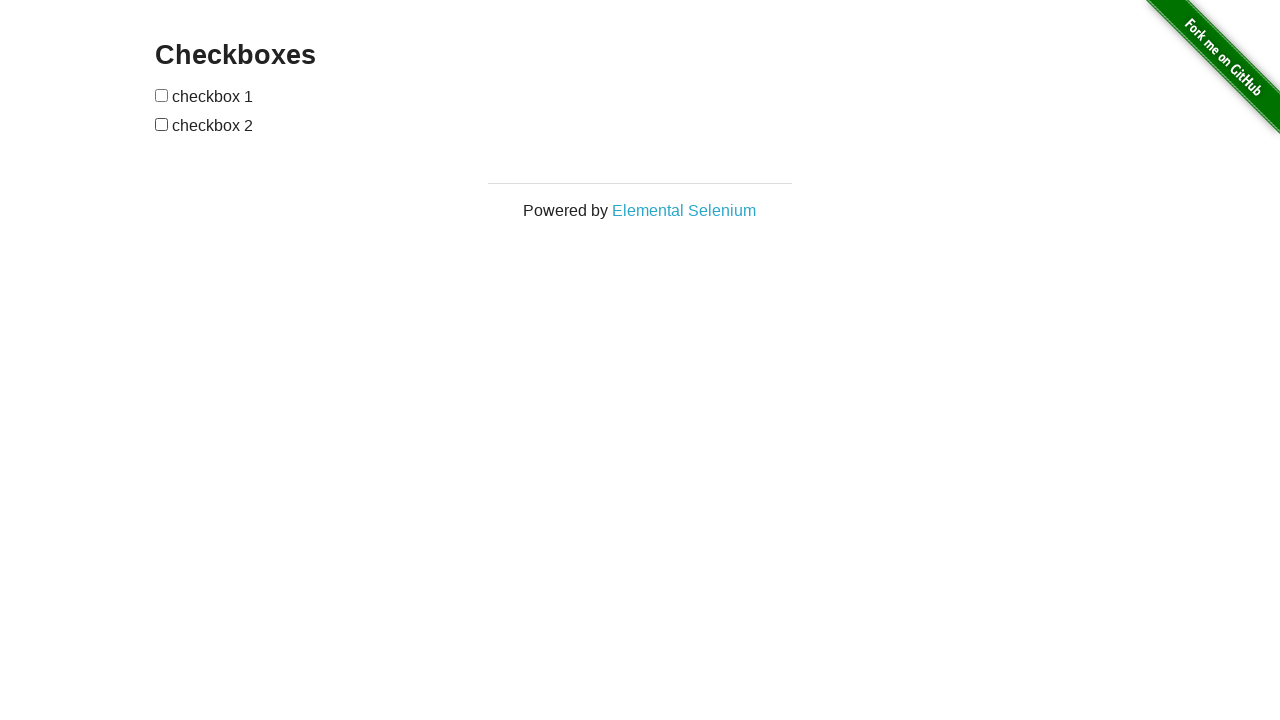

Verified first checkbox is unchecked
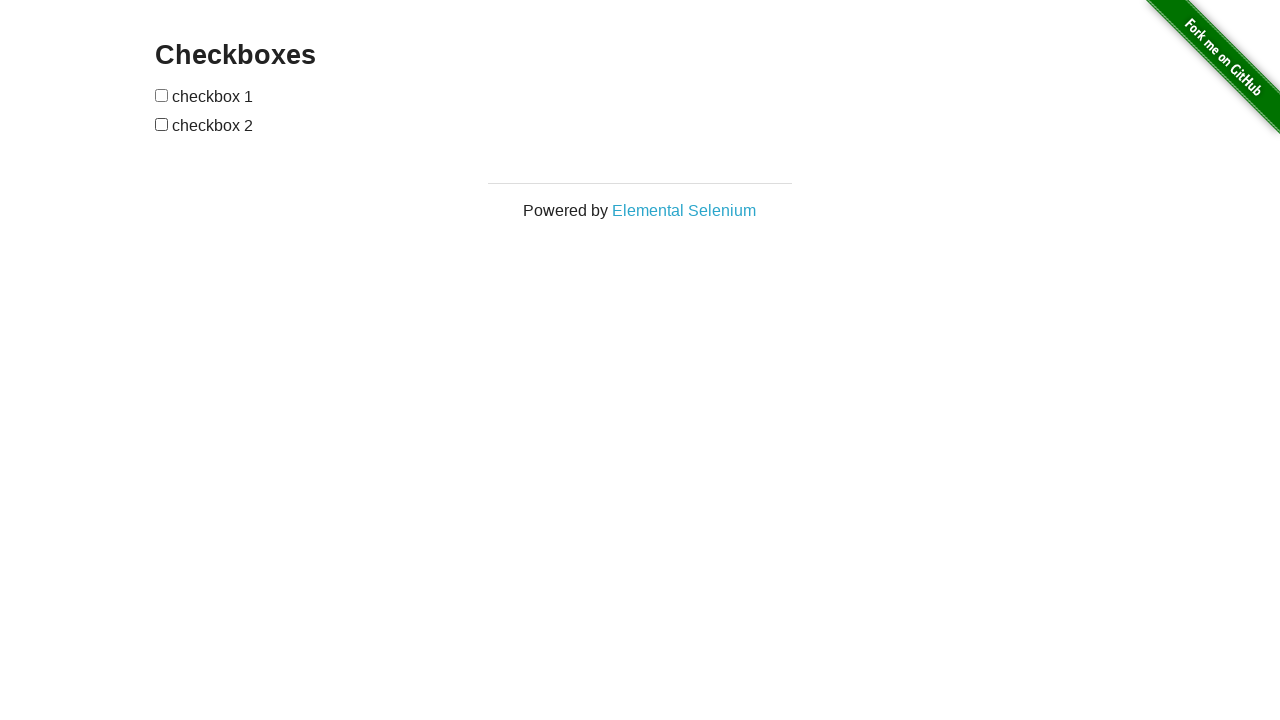

Verified second checkbox is unchecked
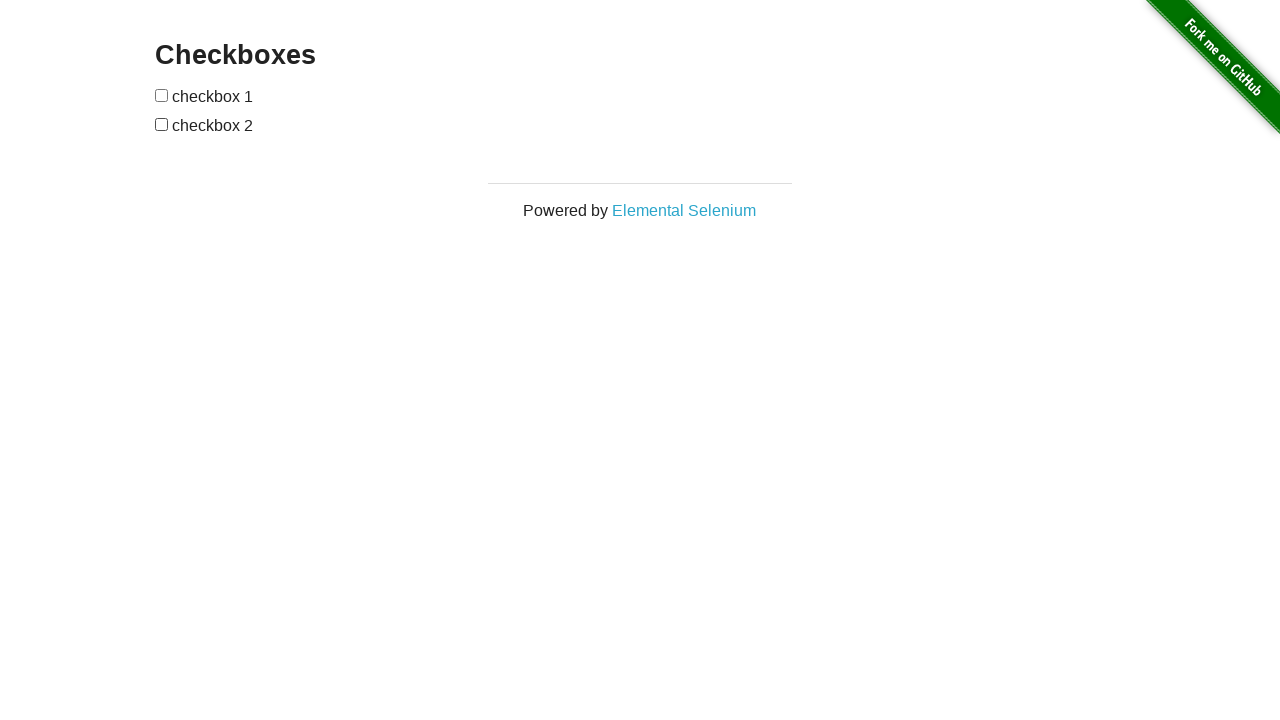

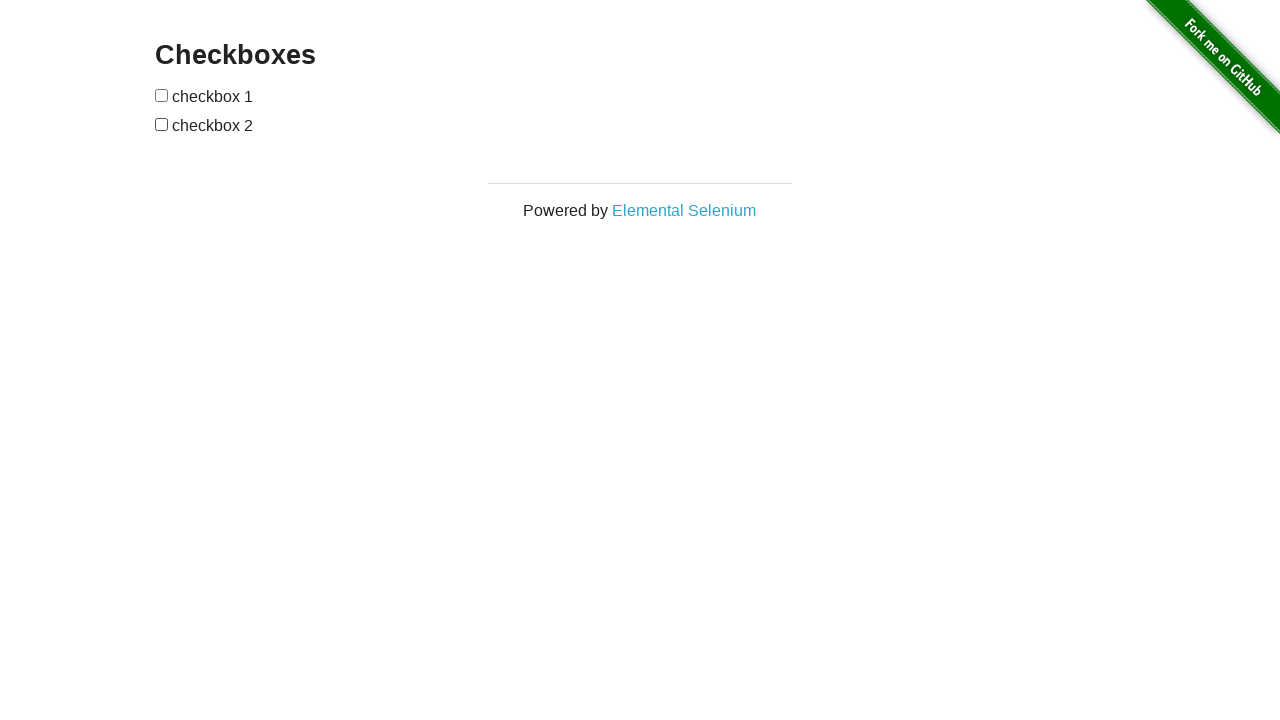